Tests scroll functionality by scrolling to the bottom of the page, verifying the subscription section is visible, clicking the scroll-up arrow, and verifying the page scrolls back to the top.

Starting URL: http://automationexercise.com

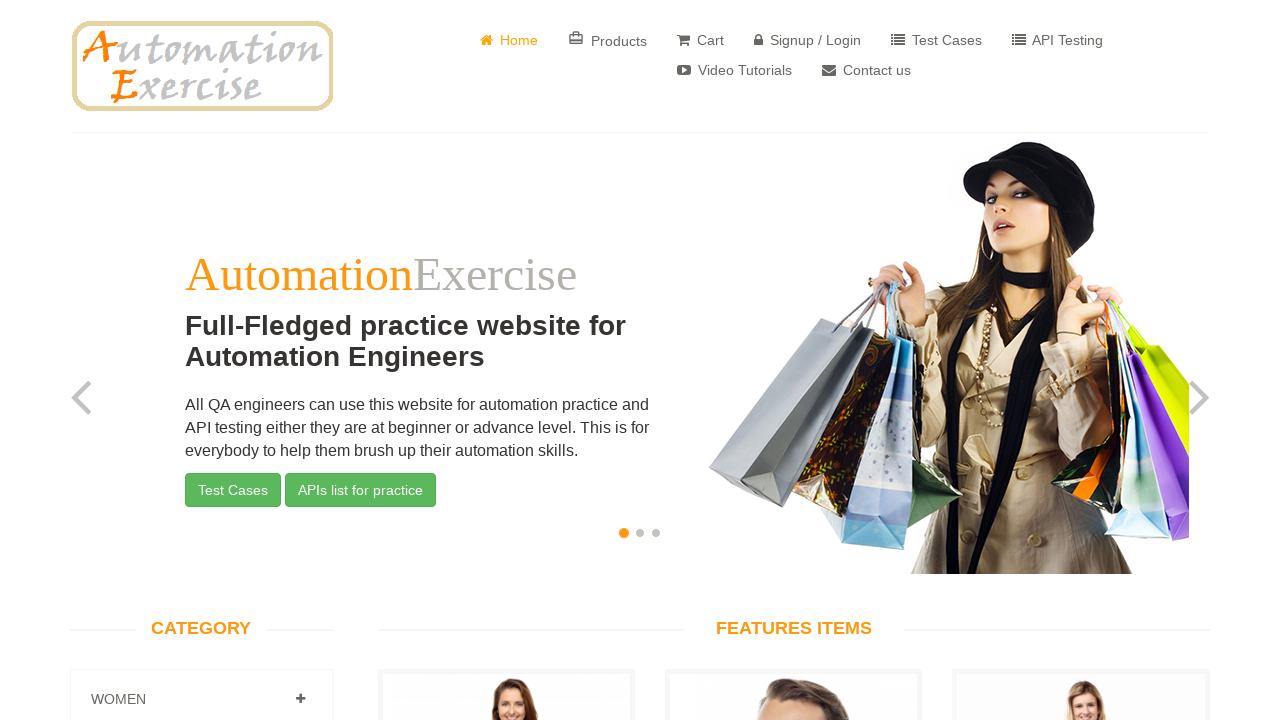

Waited for website logo to load on home page
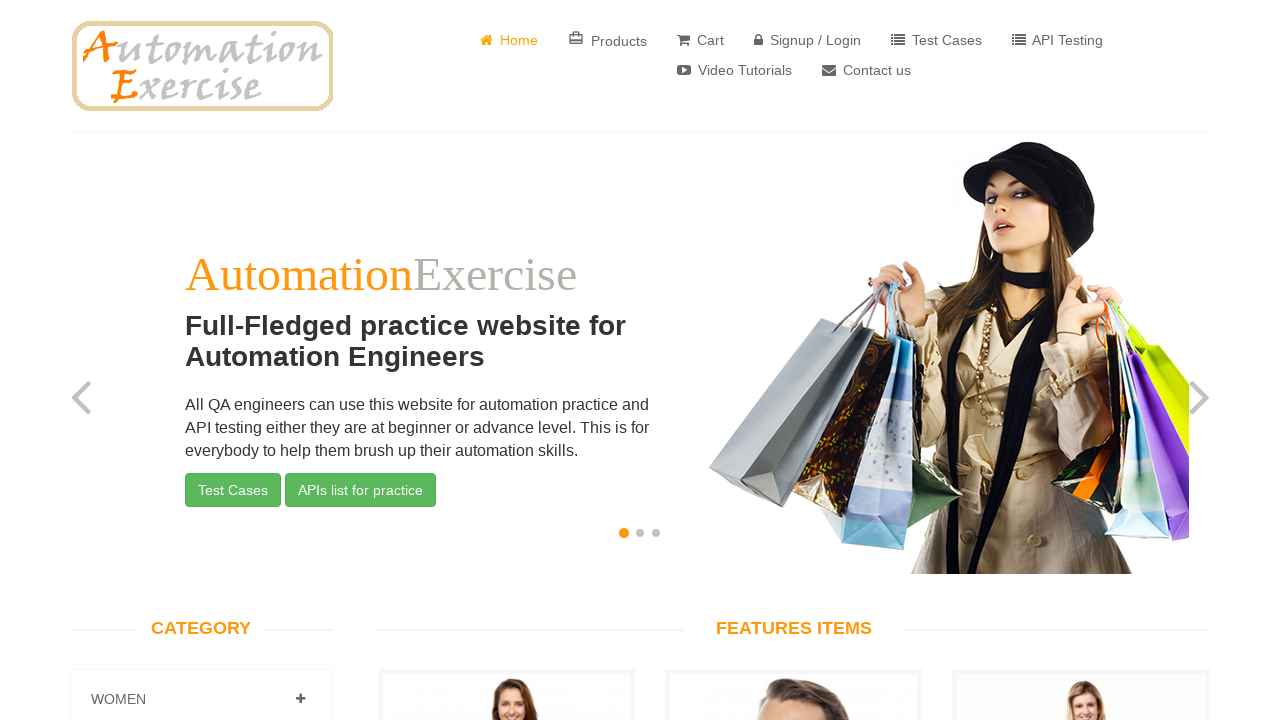

Scrolled down to bottom of page
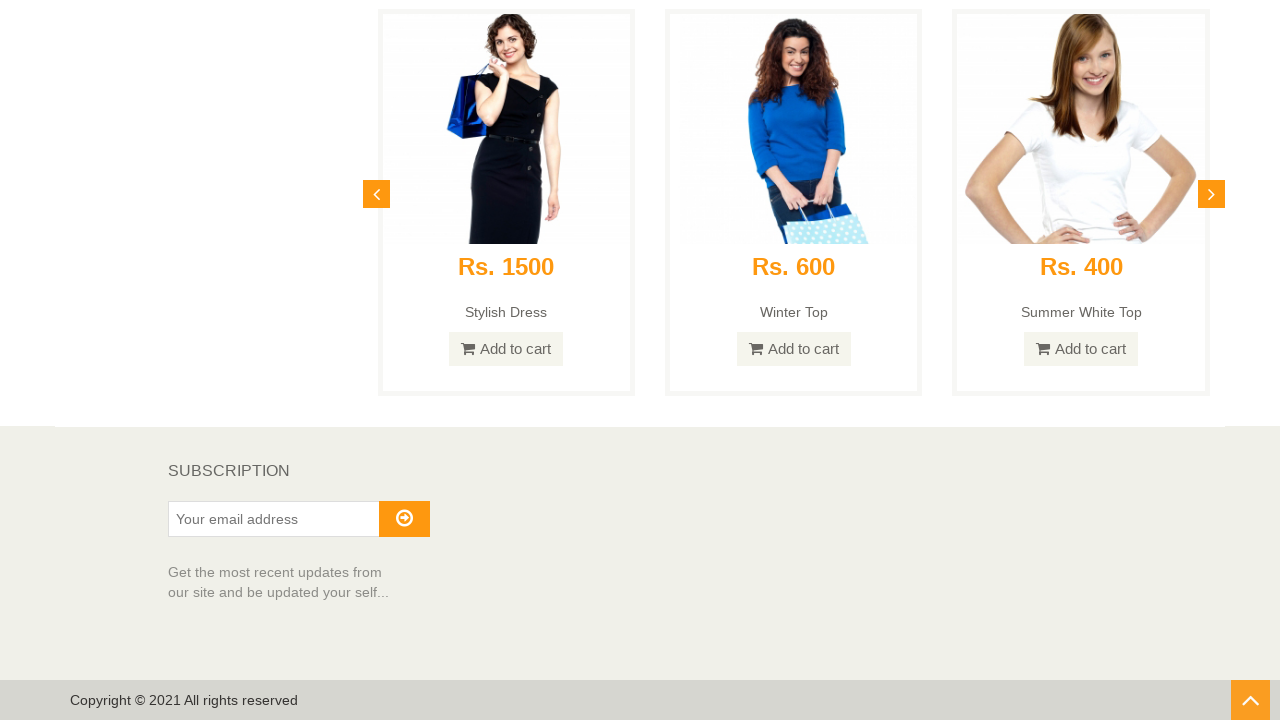

Verified subscription section is visible at bottom of page
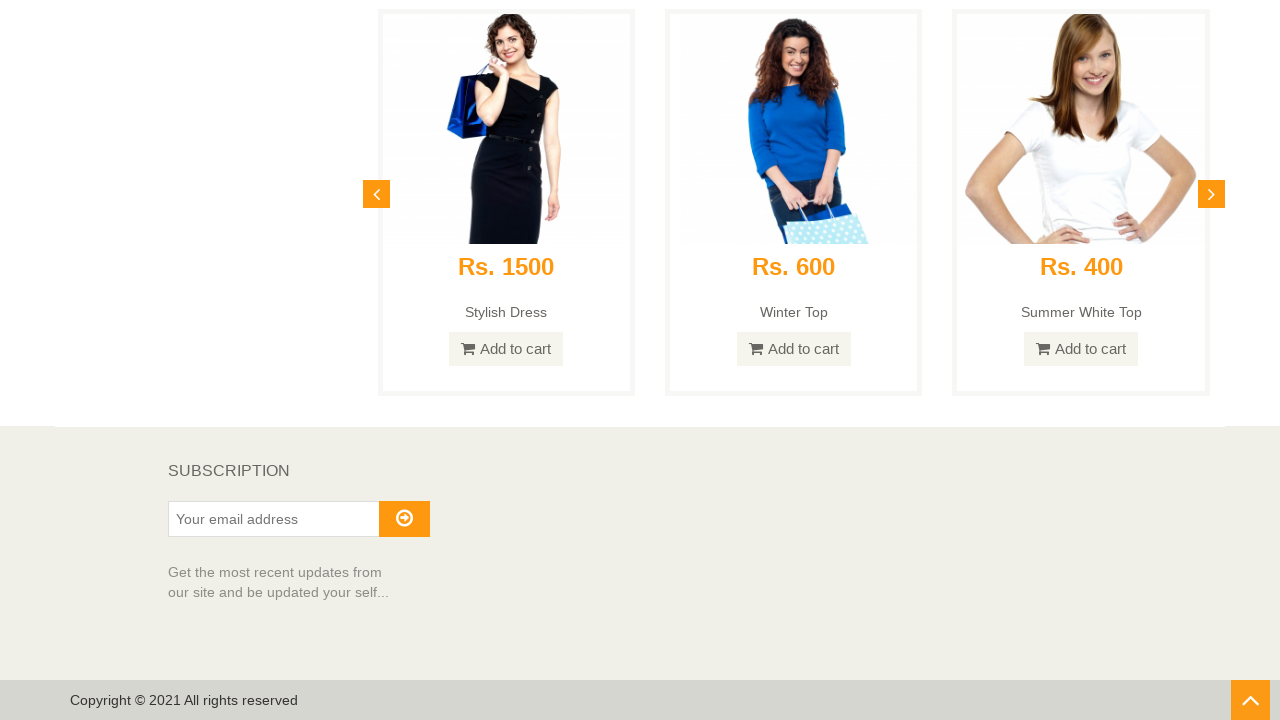

Clicked scroll-up arrow button to scroll to top at (1250, 700) on #scrollUp
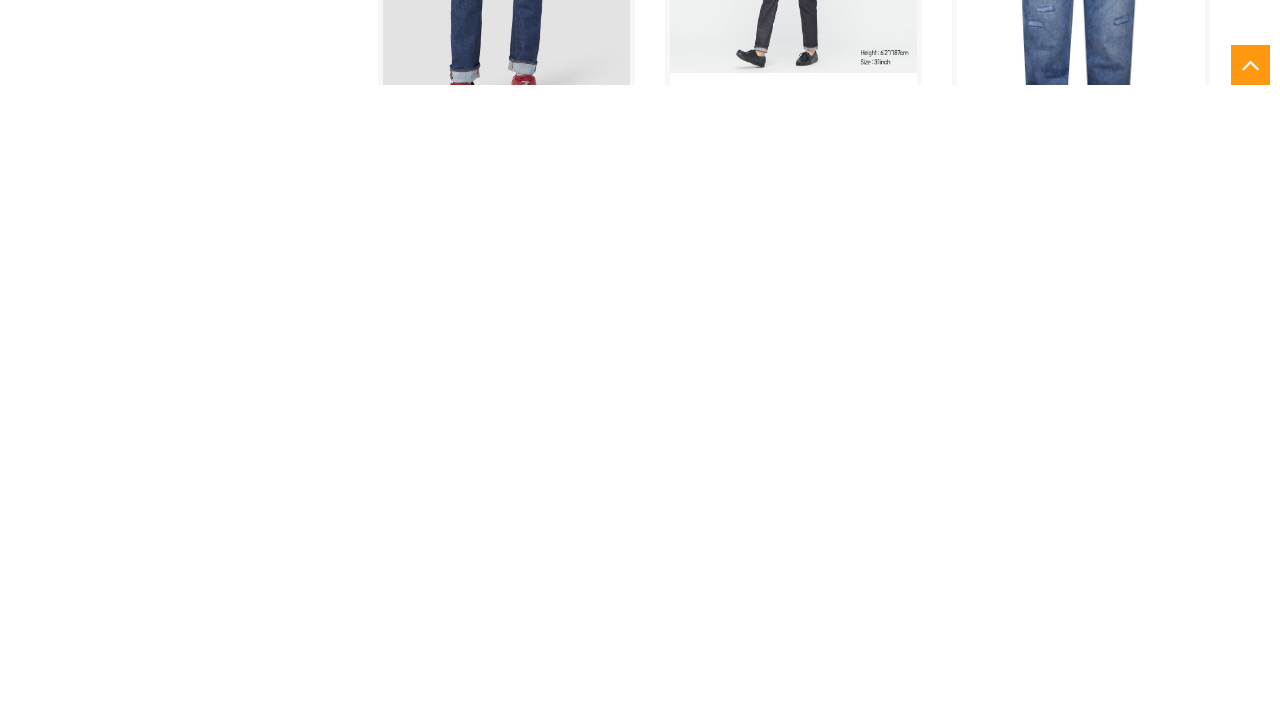

Waited for scroll animation to complete
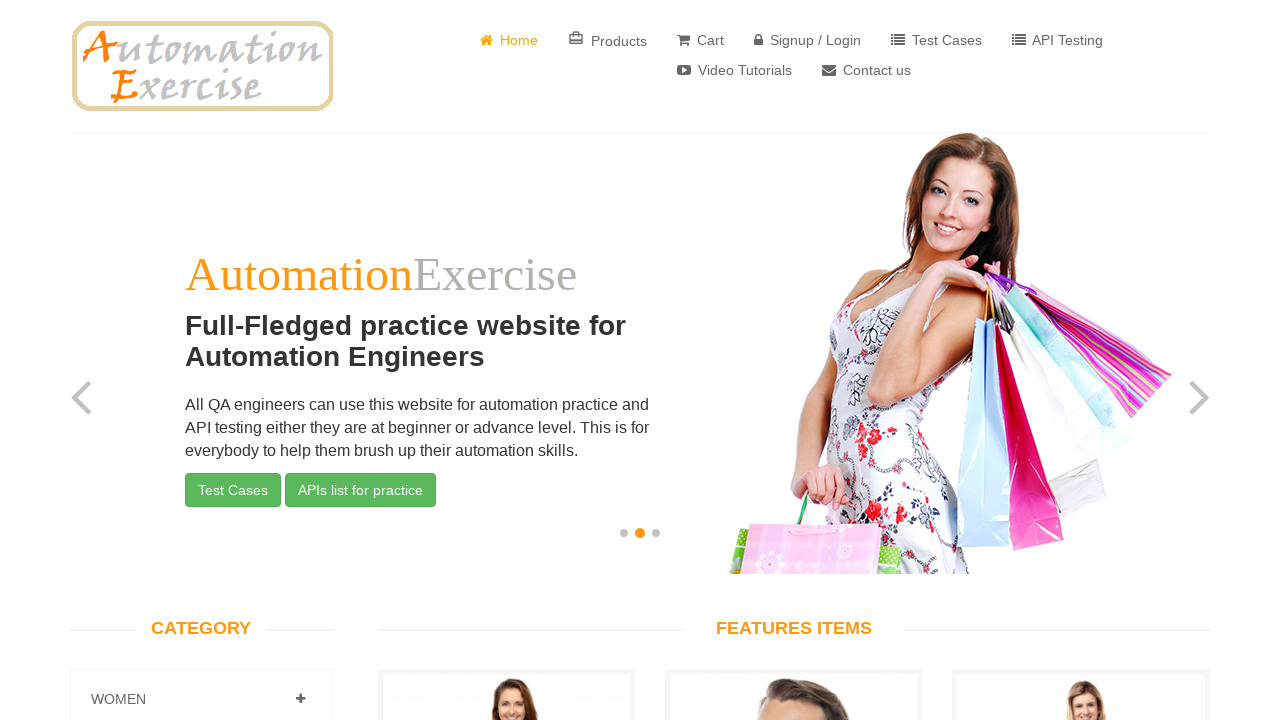

Verified page scrolled back to top with header text visible
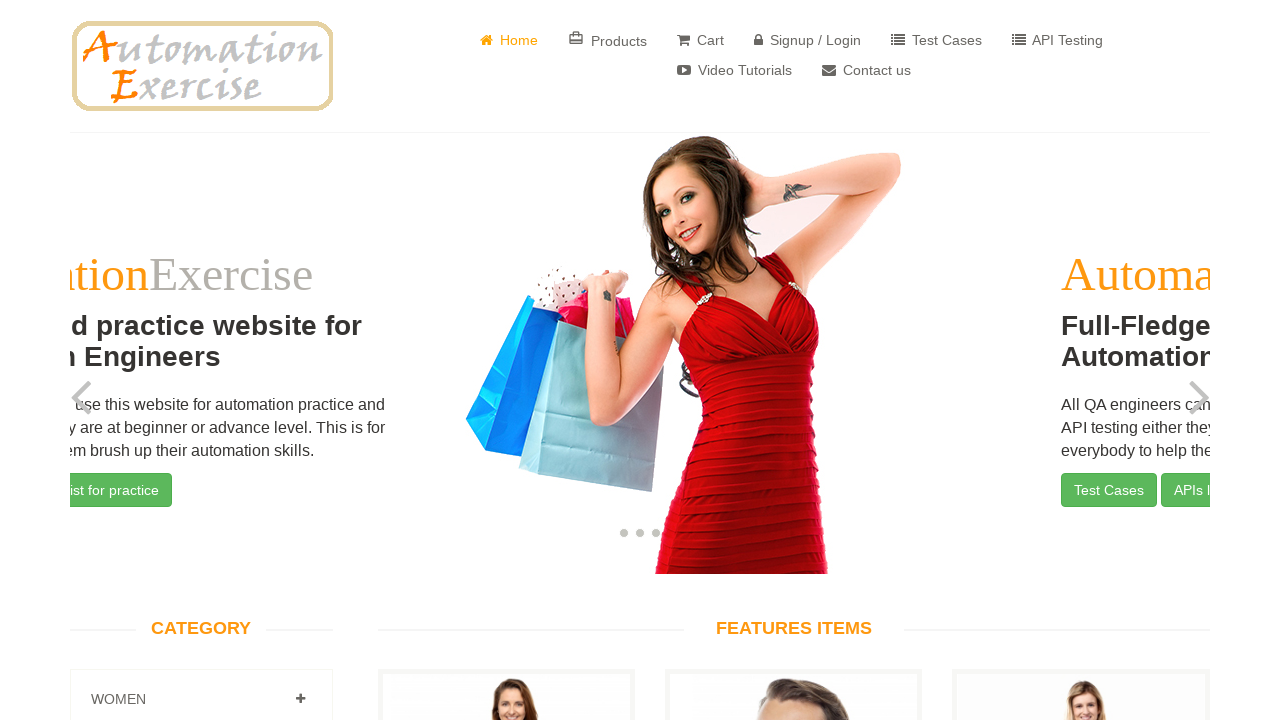

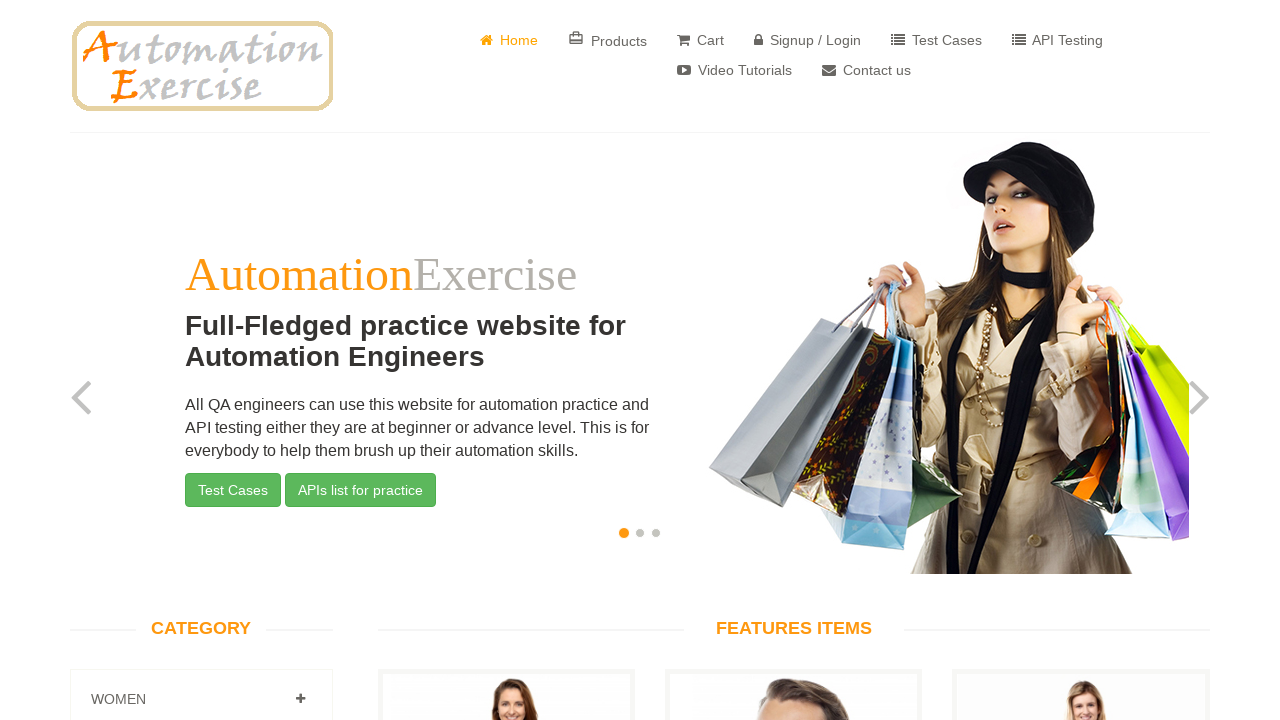